Tests a form submission flow by clicking a dynamically calculated link, then filling out a multi-field form with name, last name, city, and country information before submitting.

Starting URL: http://suninjuly.github.io/find_link_text

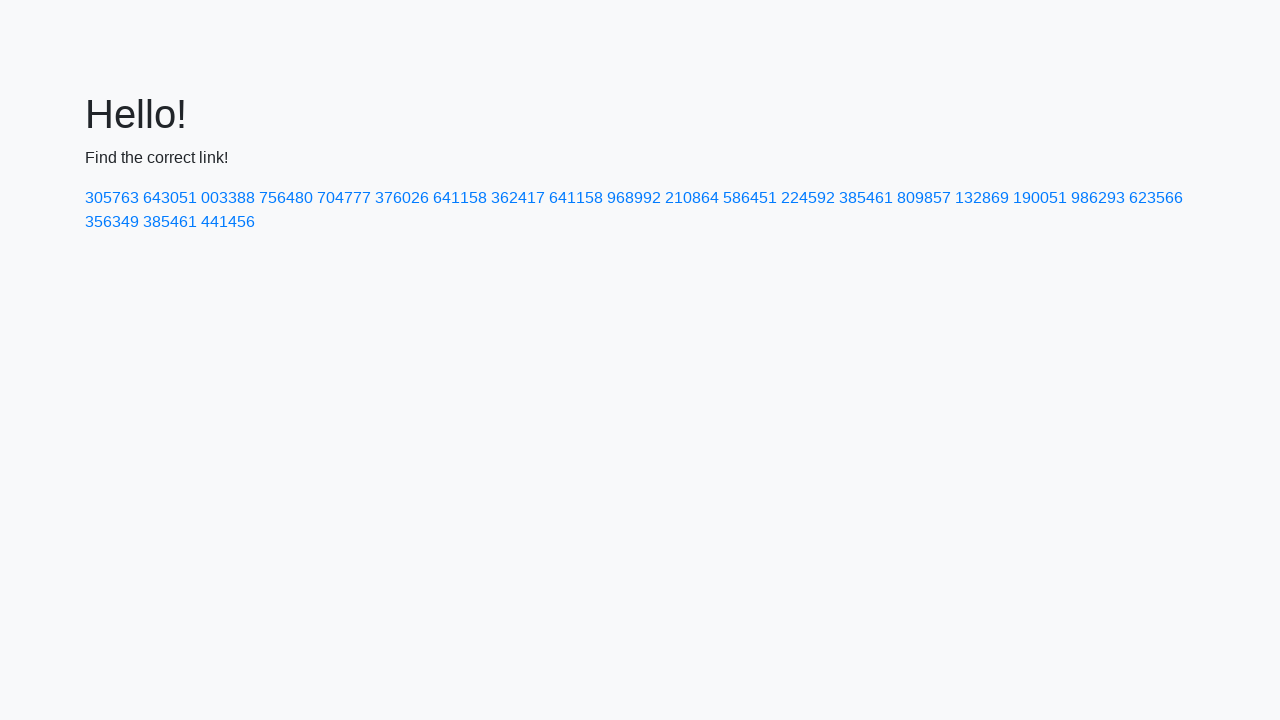

Clicked dynamically calculated link with text '224592' at (808, 198) on a:has-text('224592')
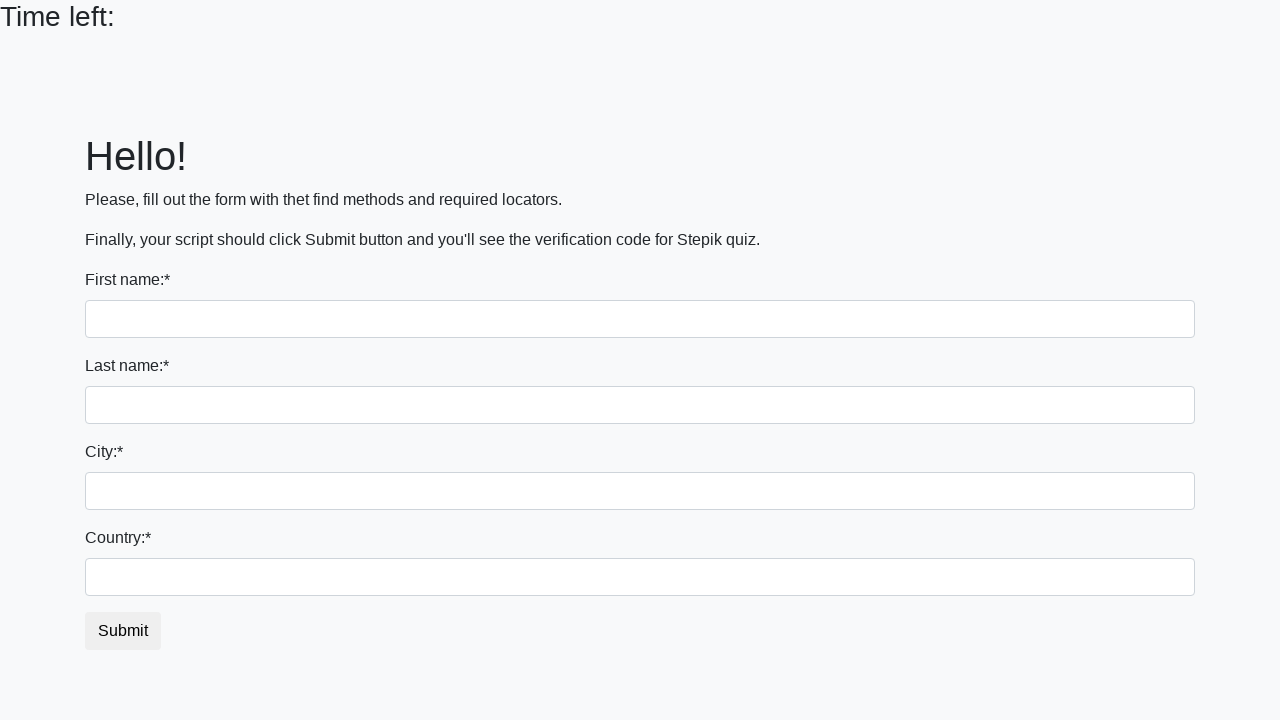

Filled first name field with 'Ivan' on input
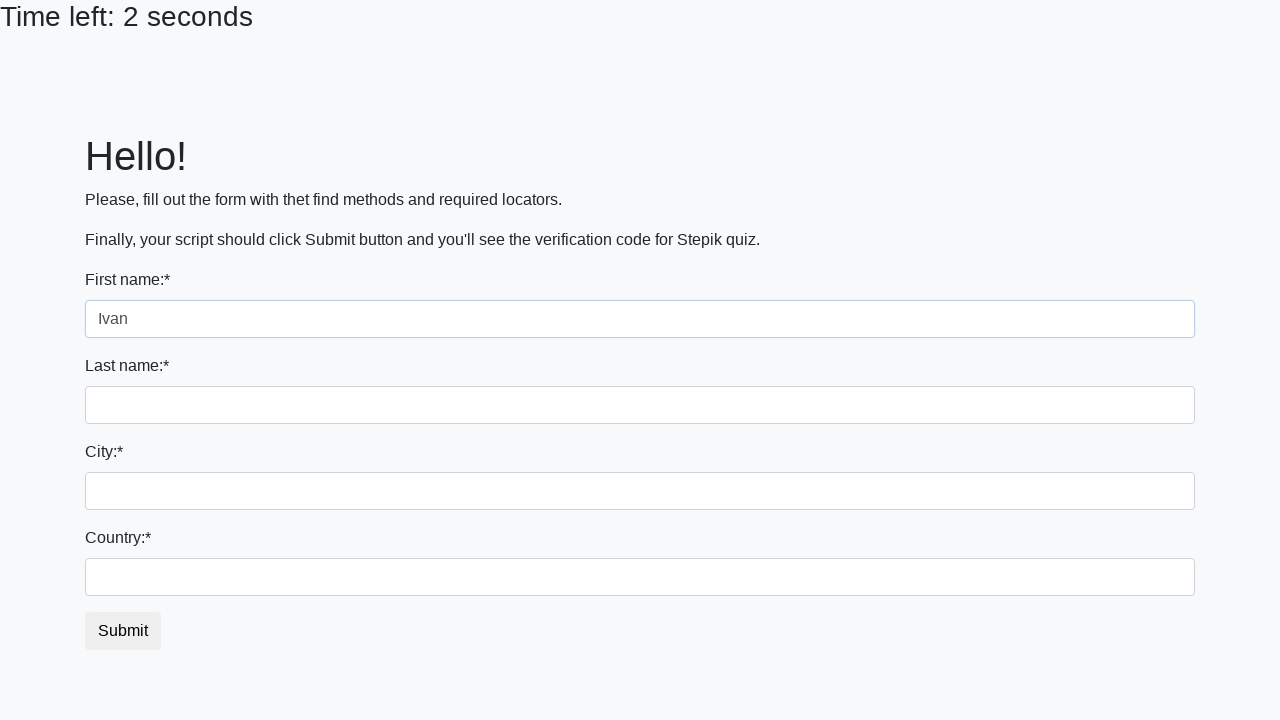

Filled last name field with 'Petrov' on input[name='last_name']
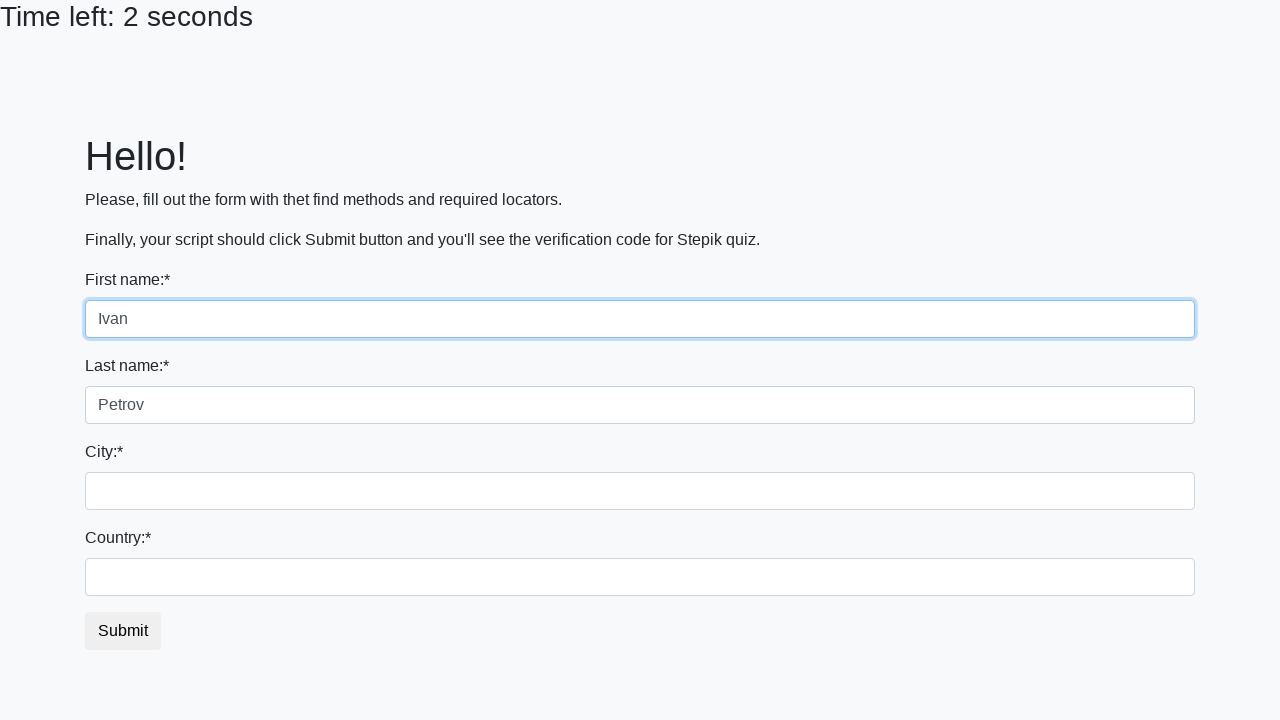

Filled city field with 'Smolensk' on .form-control.city
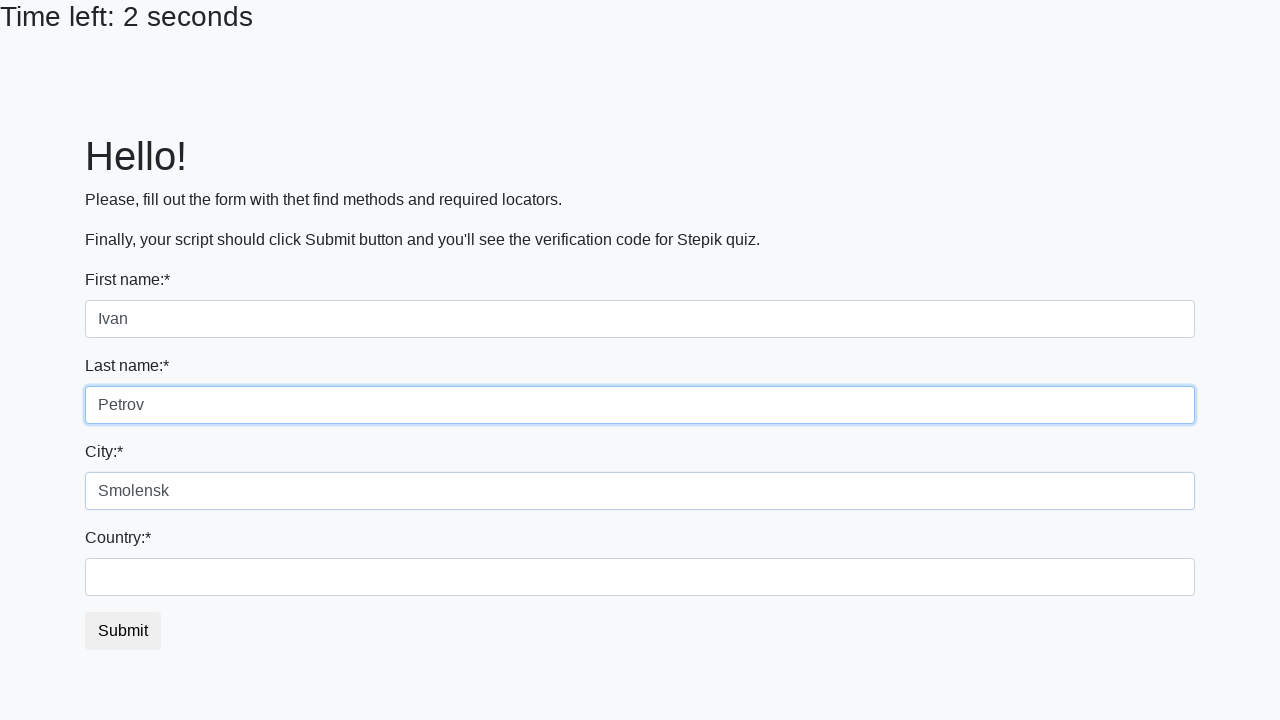

Filled country field with 'Russia' on #country
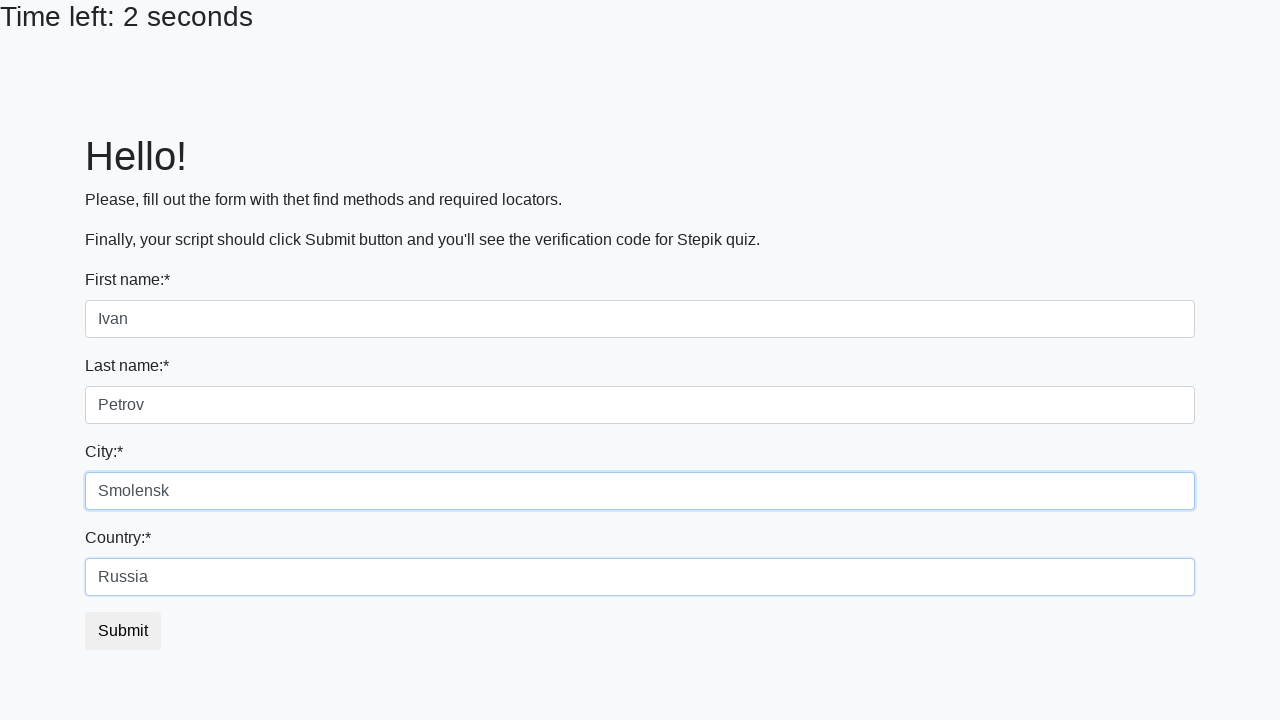

Clicked submit button to complete form submission at (123, 631) on button.btn
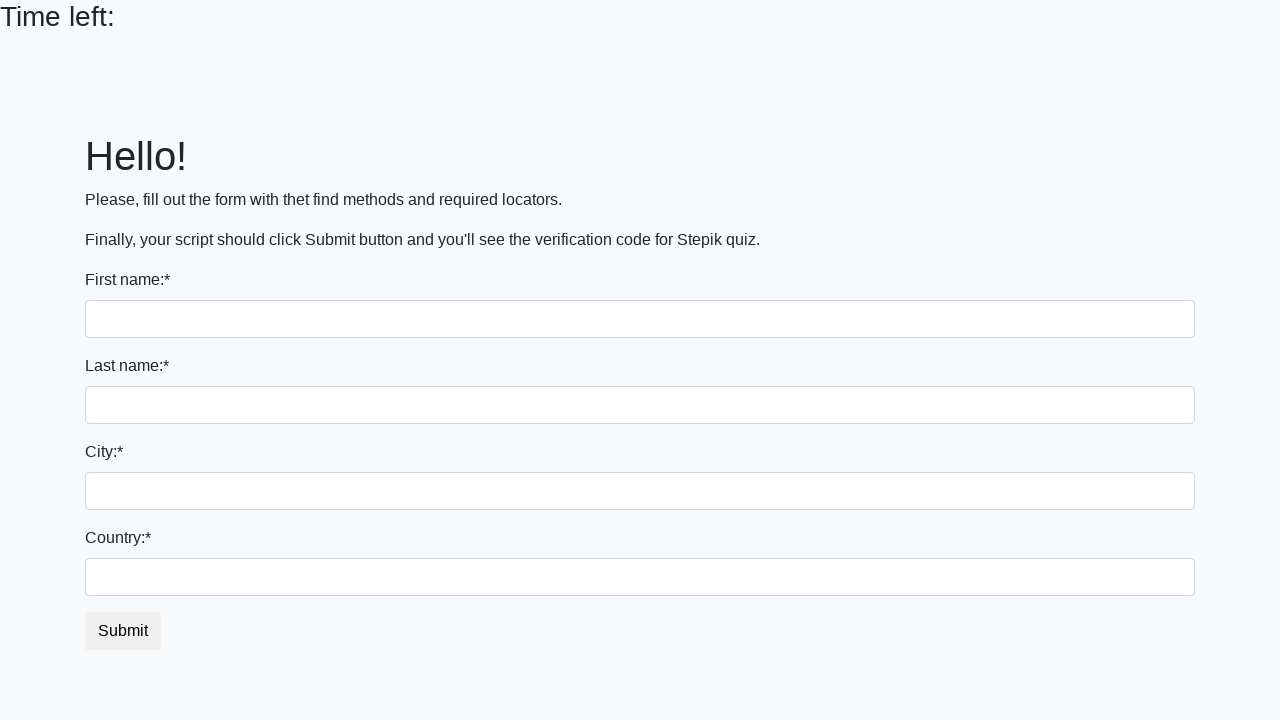

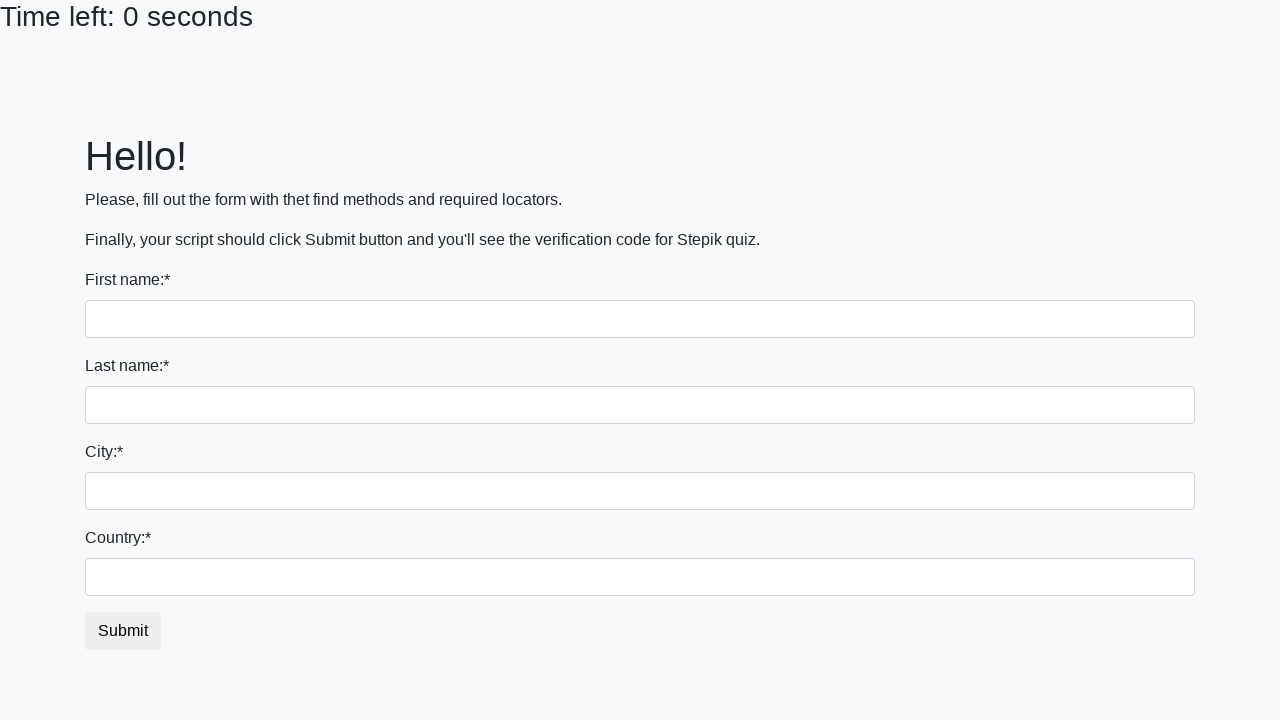